Tests JavaScript-based scrolling on a YouTube video page by scrolling down 500 pixels, waiting, then scrolling back up 500 pixels.

Starting URL: https://www.youtube.com/watch?v=jKrtxk1huPQ

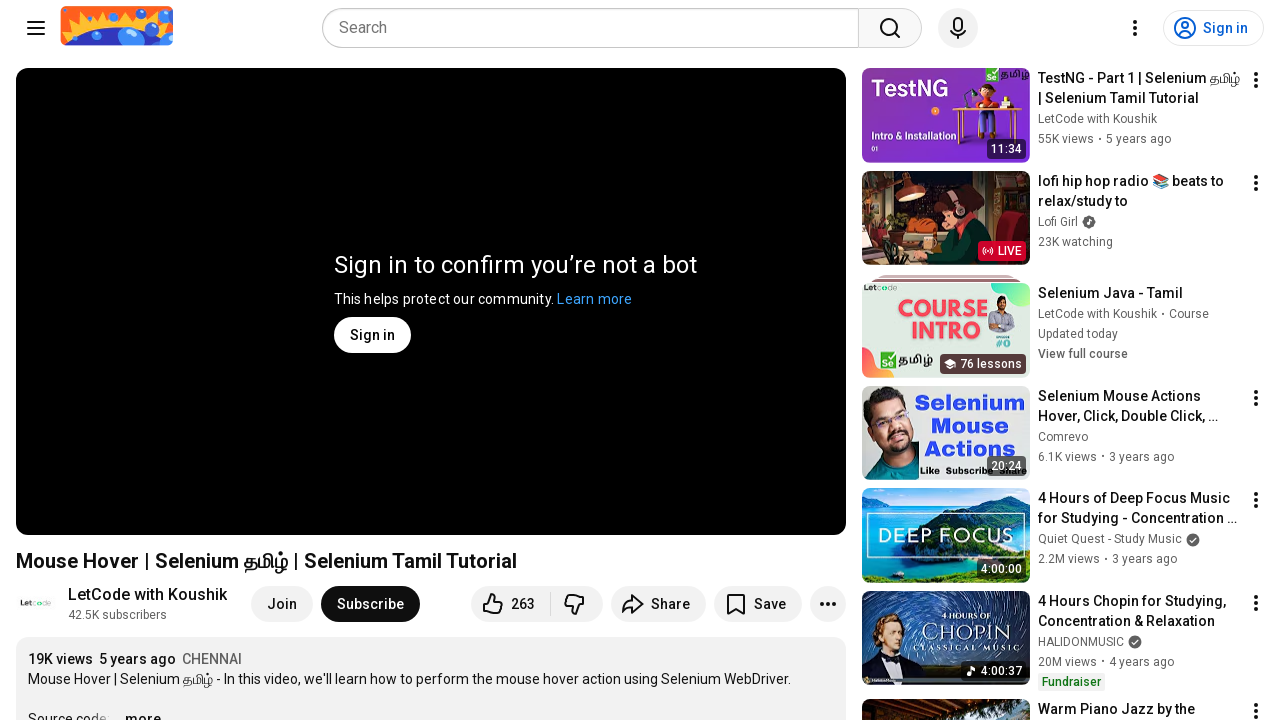

Scrolled down 500 pixels on YouTube video page using JavaScript
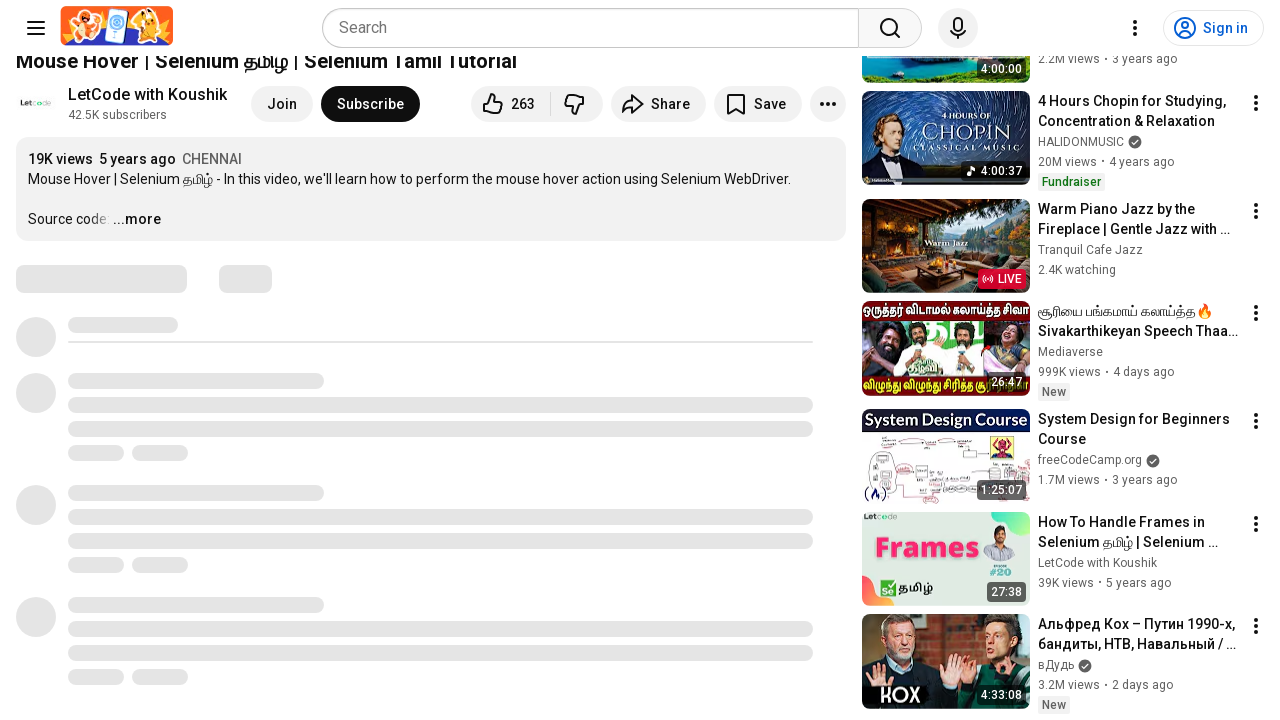

Waited 2 seconds
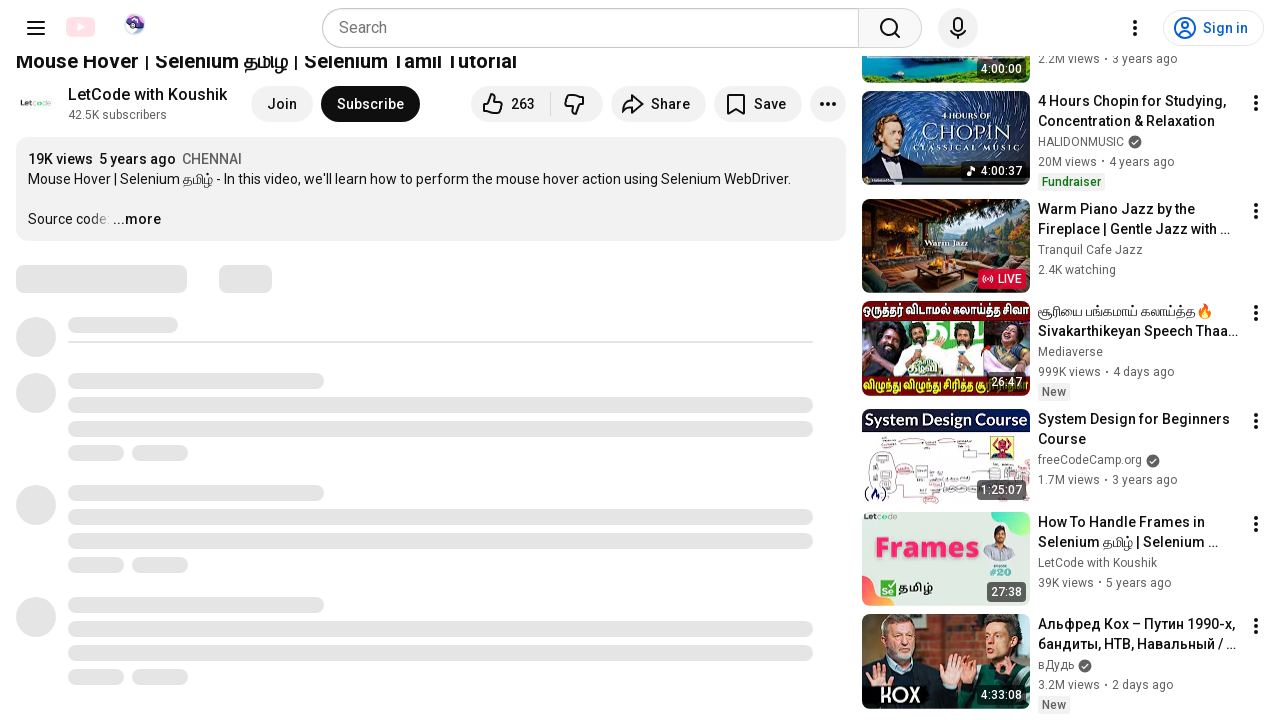

Scrolled back up 500 pixels using JavaScript
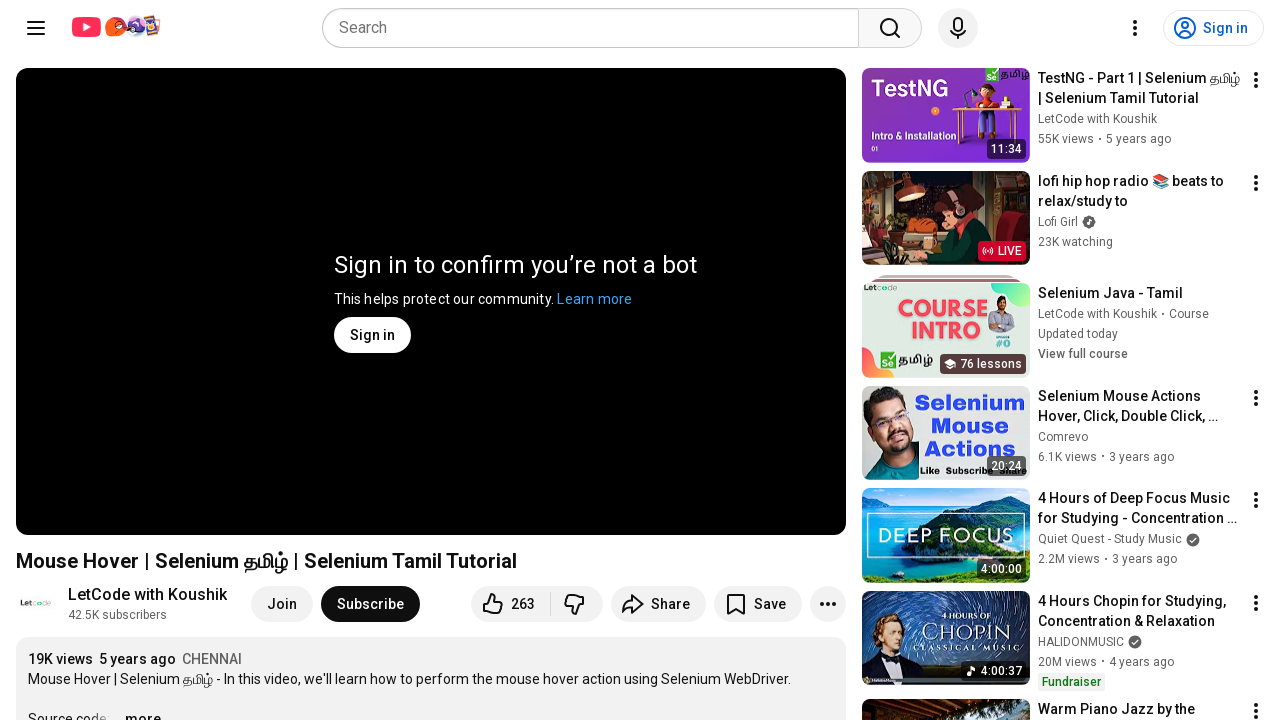

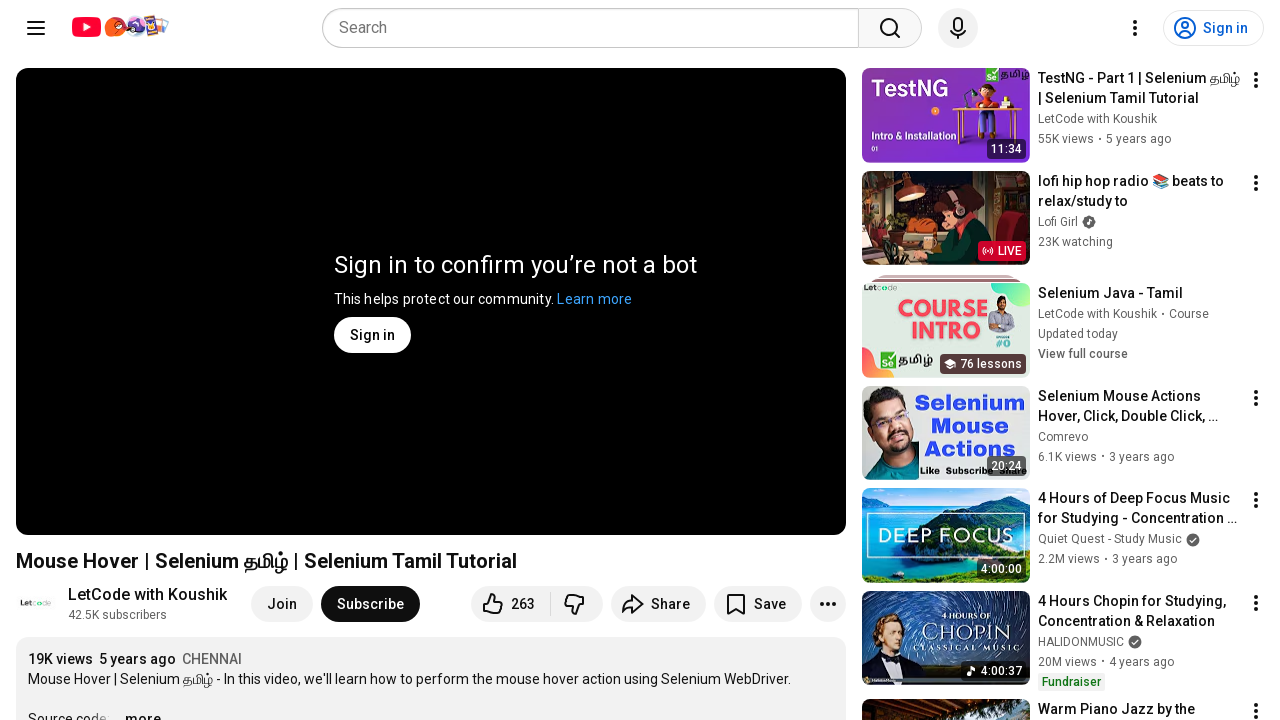